Navigates to Playwright documentation page and verifies that a table following the introduction heading is visible, then extracts table header content

Starting URL: https://playwright.dev/docs/actionability

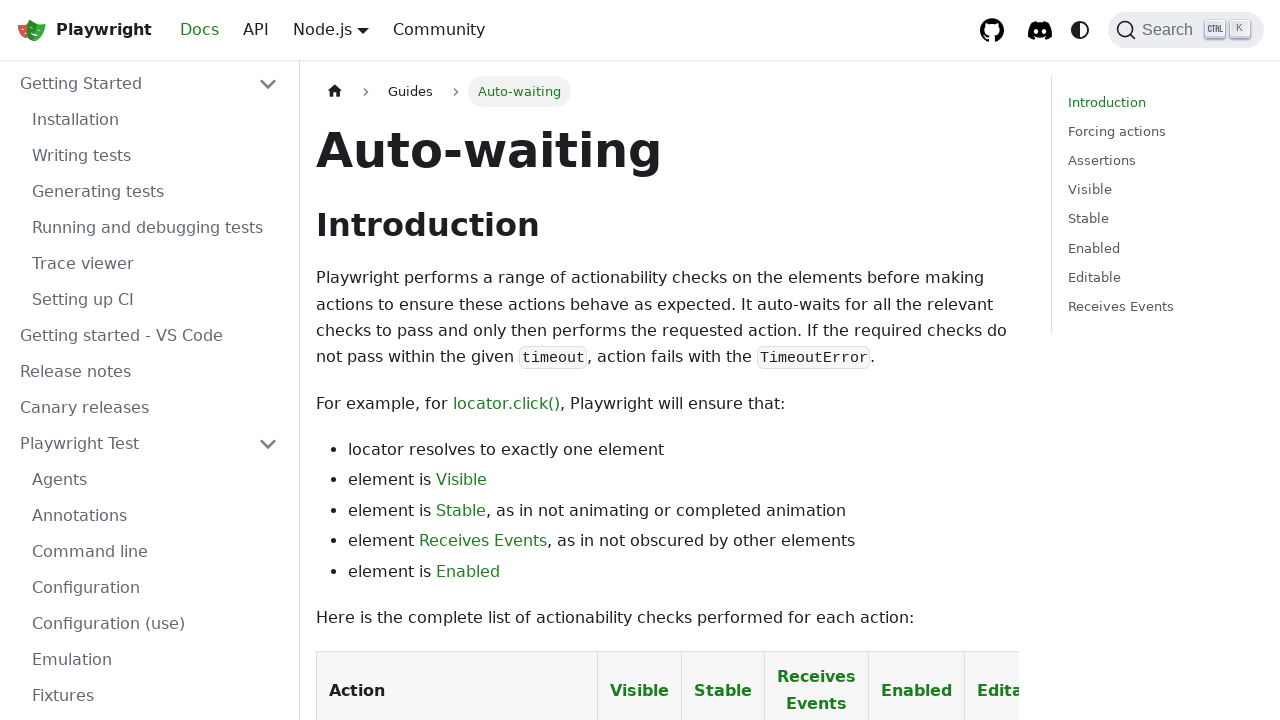

Navigated to Playwright actionability documentation page
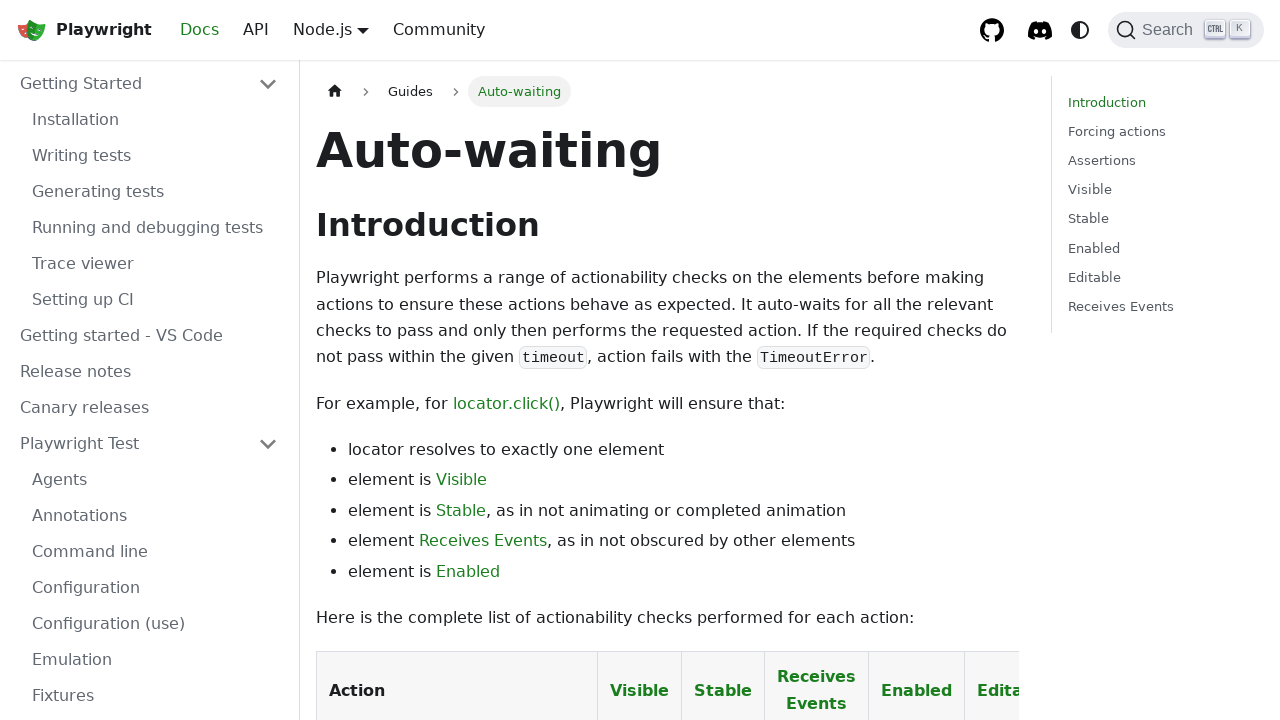

Table element loaded after introduction heading
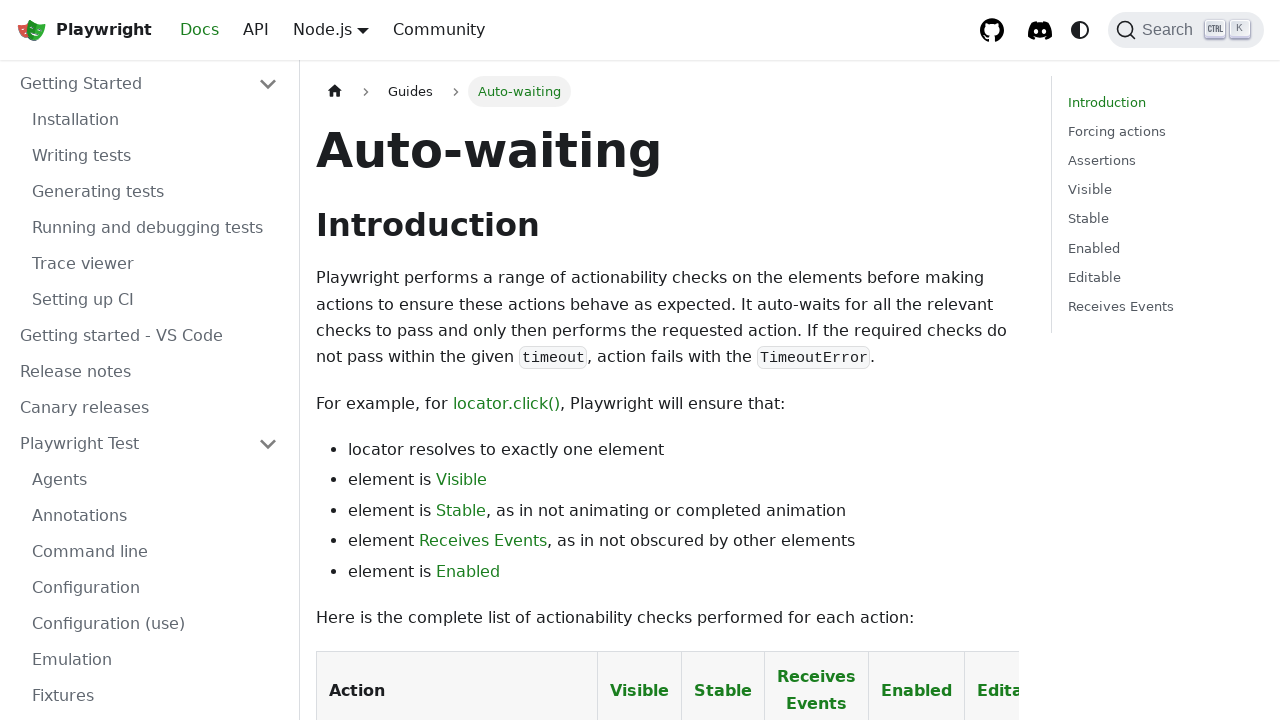

Located table using XPath selector
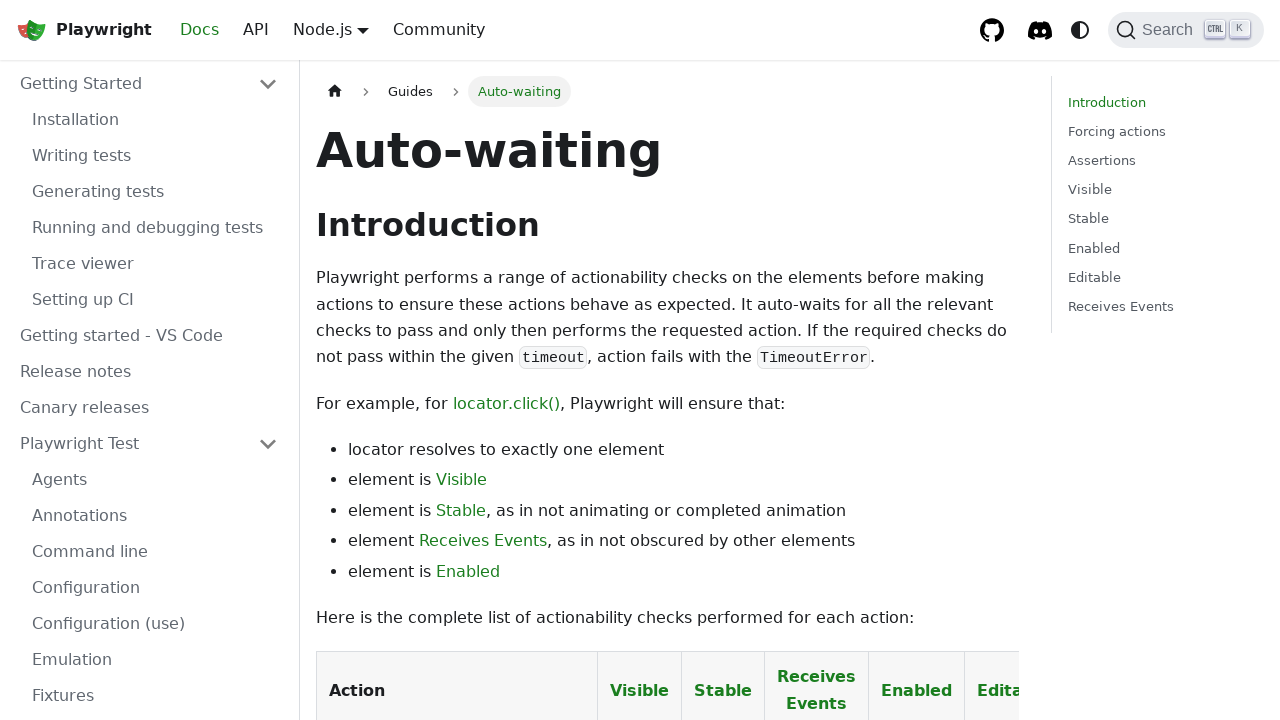

Verified table is visible on page
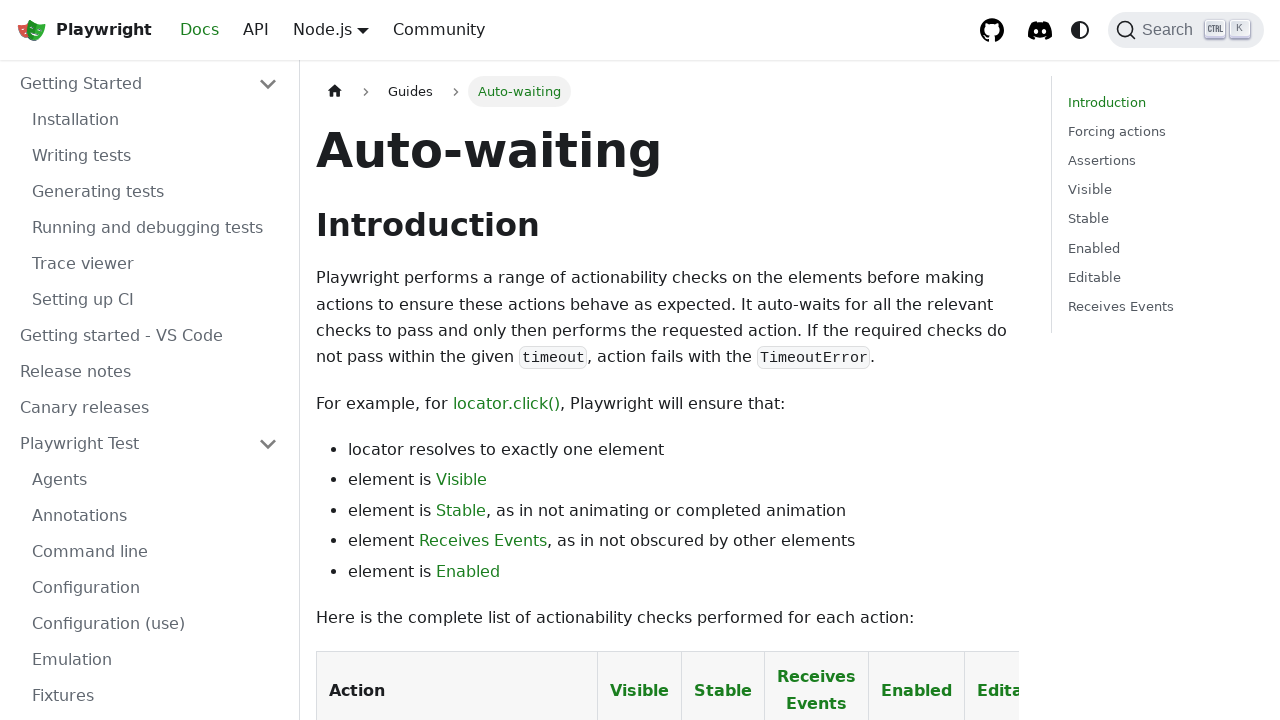

Located all table header cells
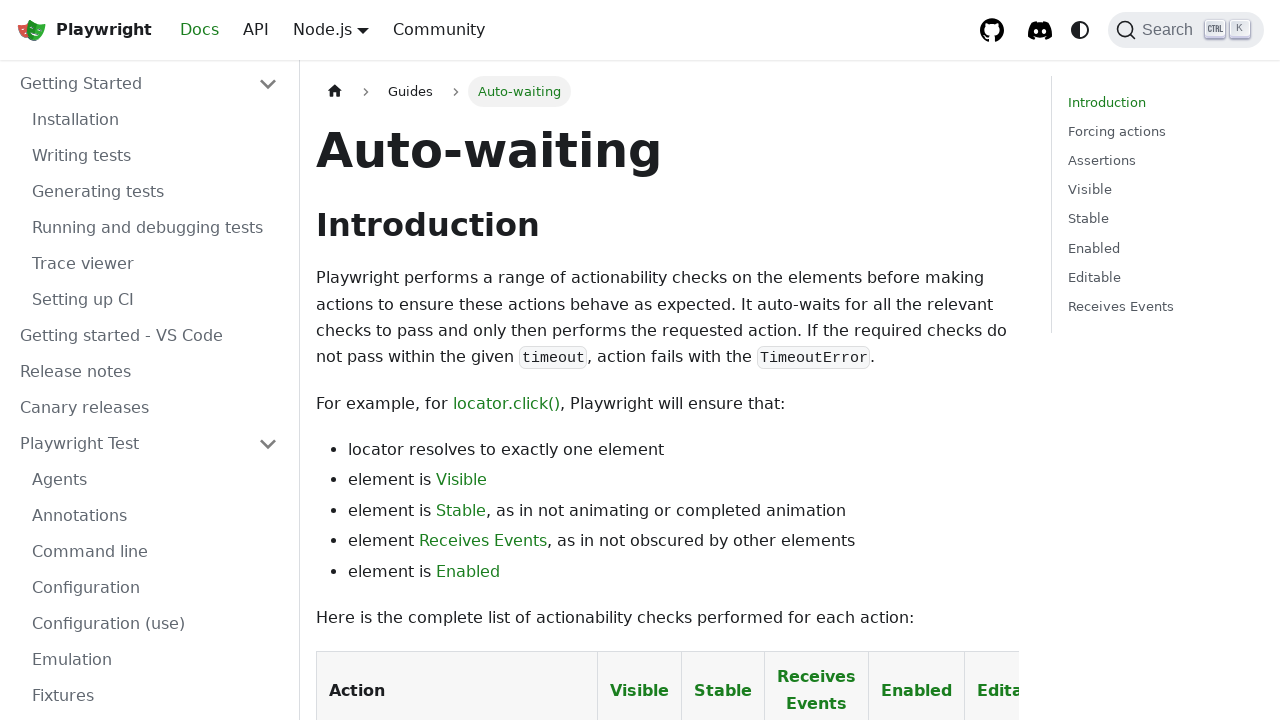

Extracted table header text content
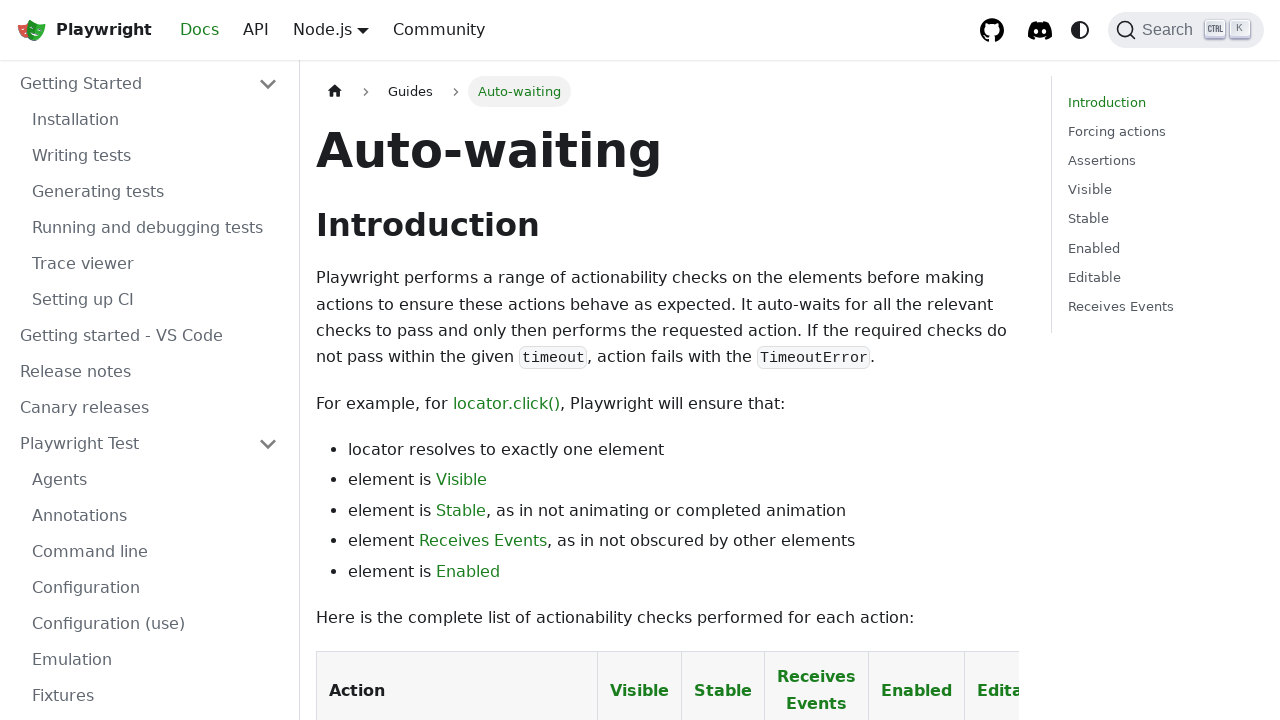

Printed table headers: ['Action', 'Visible', 'Stable', 'Receives Events', 'Enabled', 'Editable']
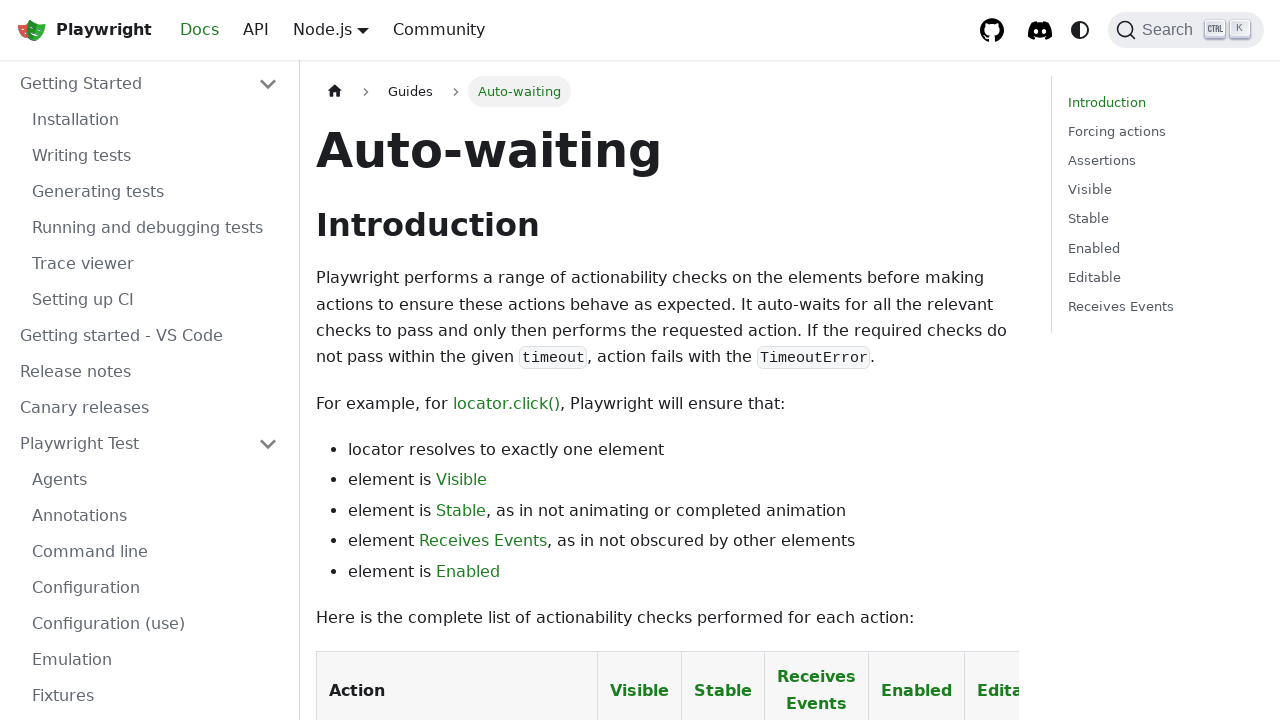

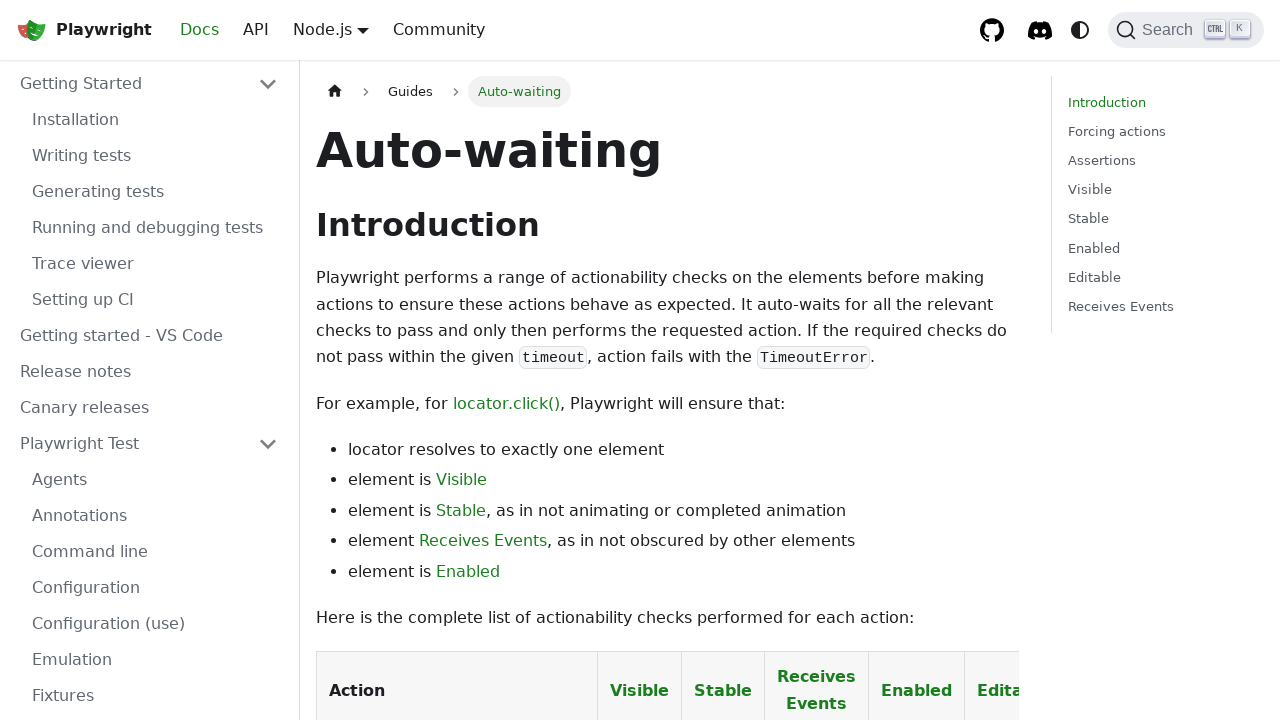